Tests JavaScript executor functionality on a grocery shopping site by scrolling the page in various directions, scrolling to specific elements, clicking on the cart icon, and typing in the search box

Starting URL: https://rahulshettyacademy.com/seleniumPractise/#/

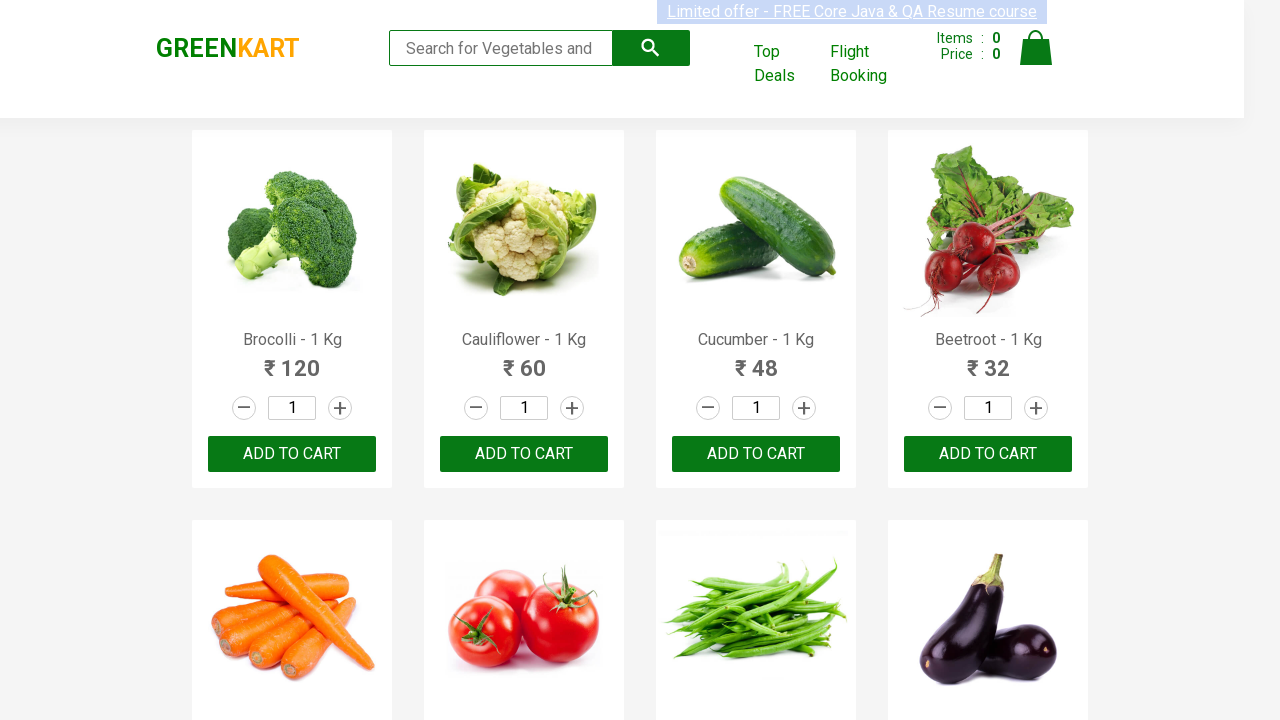

Scrolled down 1000 pixels
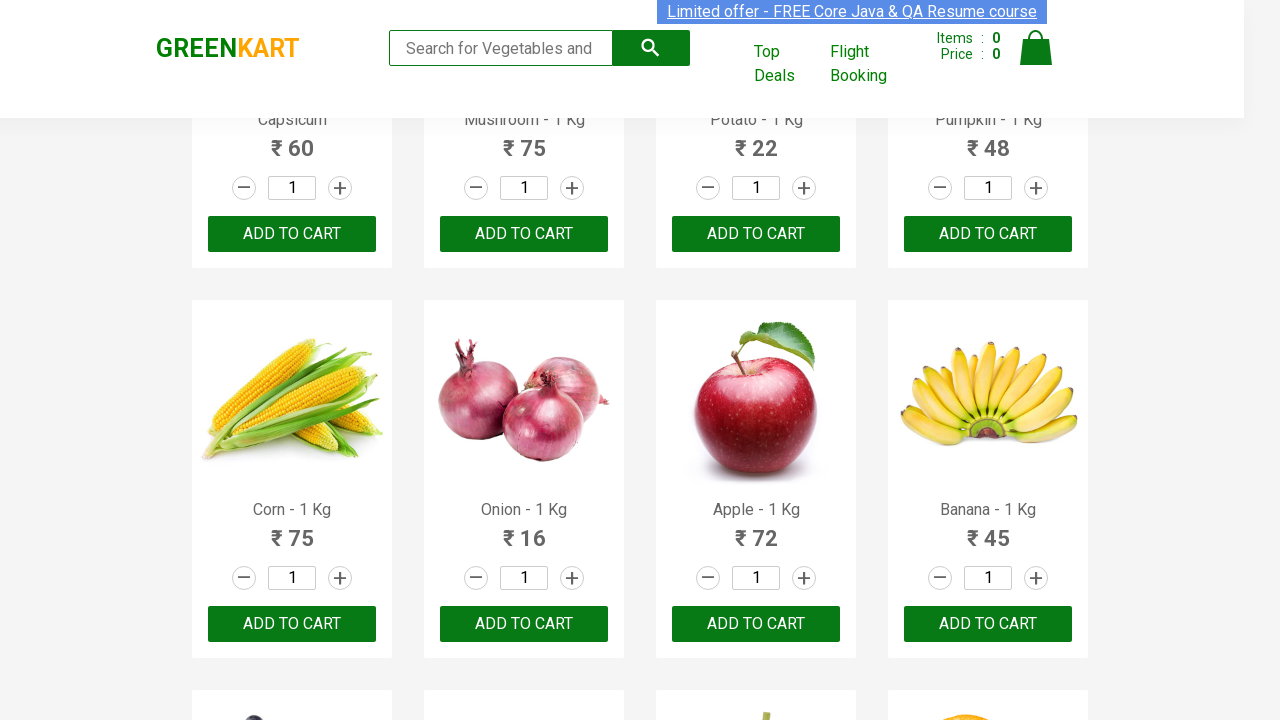

Waited 2 seconds for scroll animation
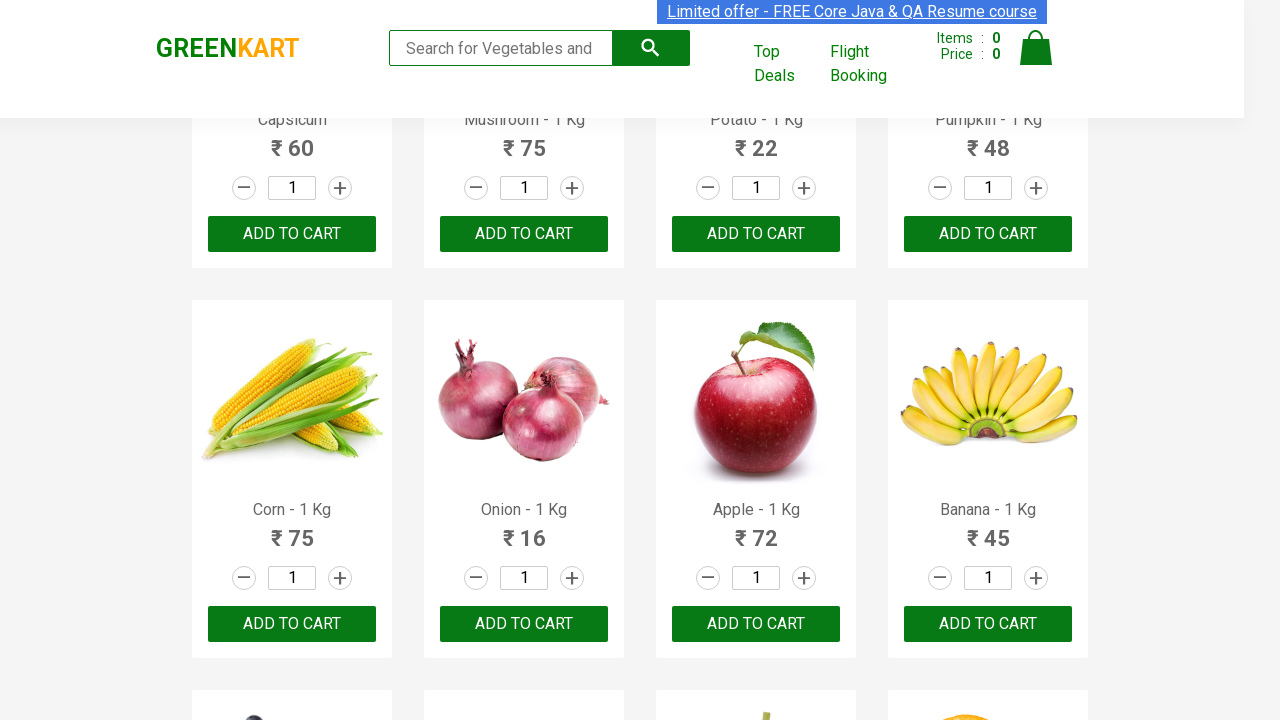

Scrolled up back to top area
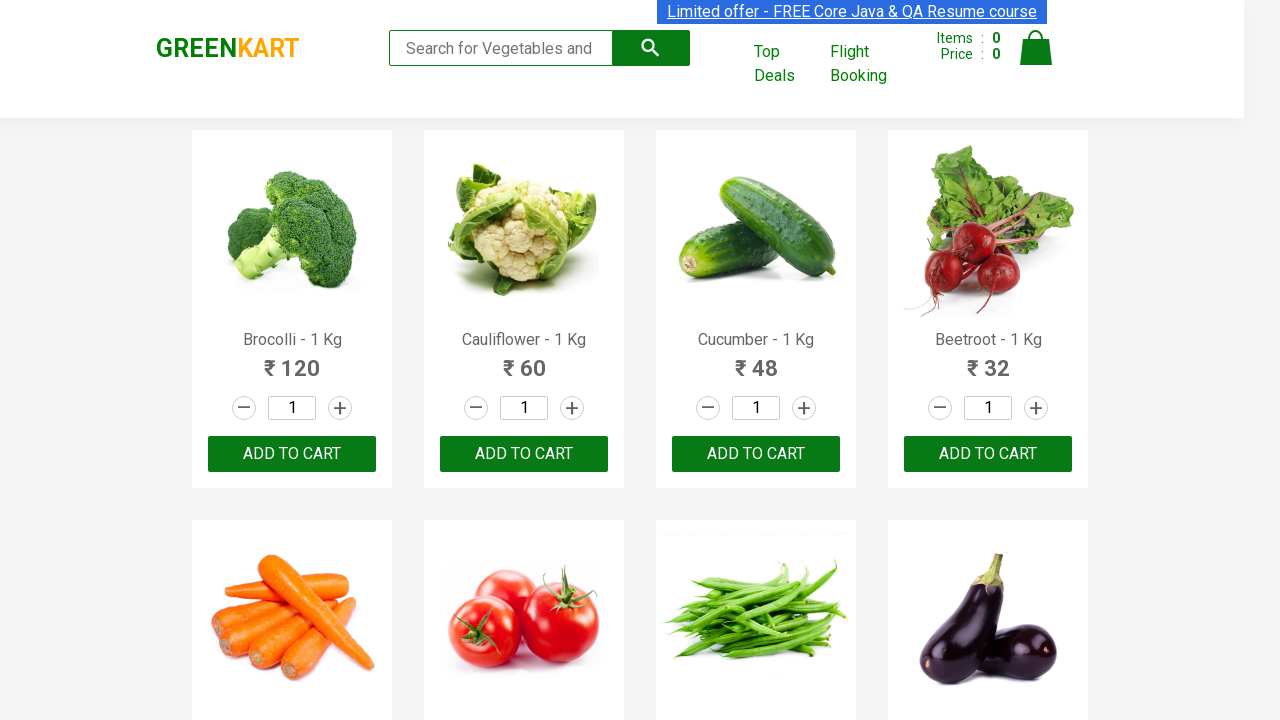

Waited 2 seconds for scroll animation
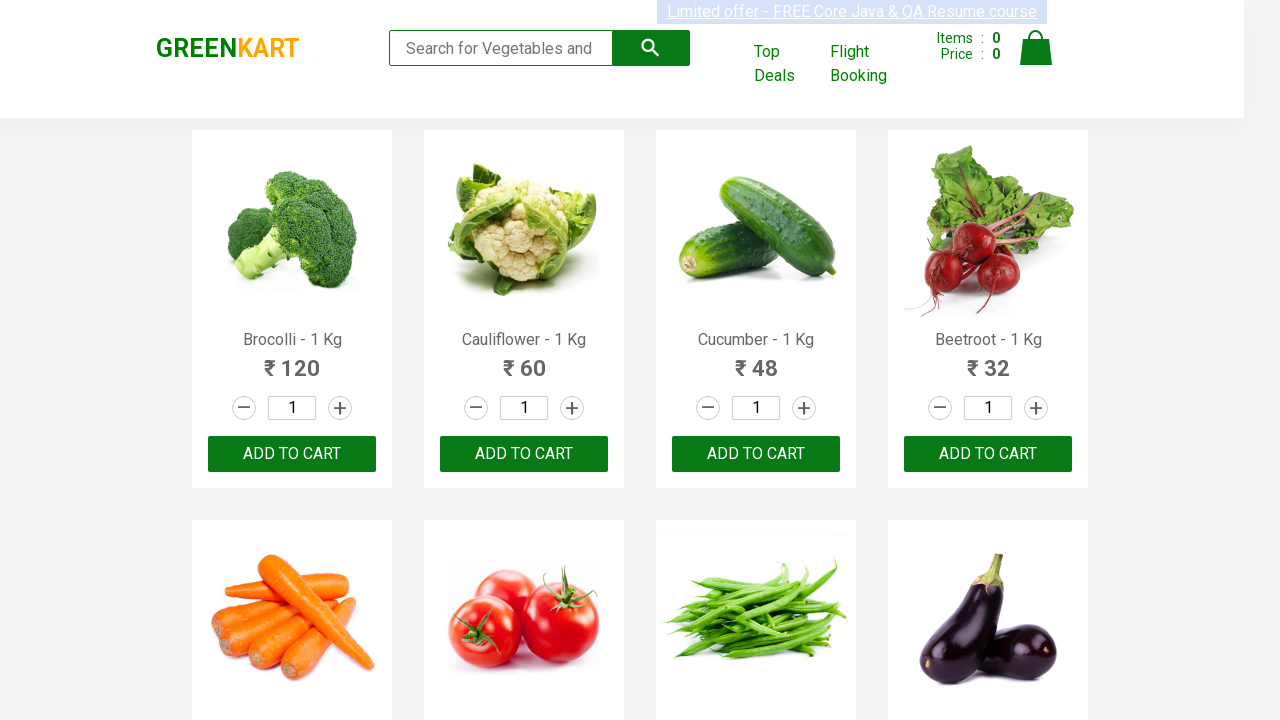

Scrolled down to the end of the page
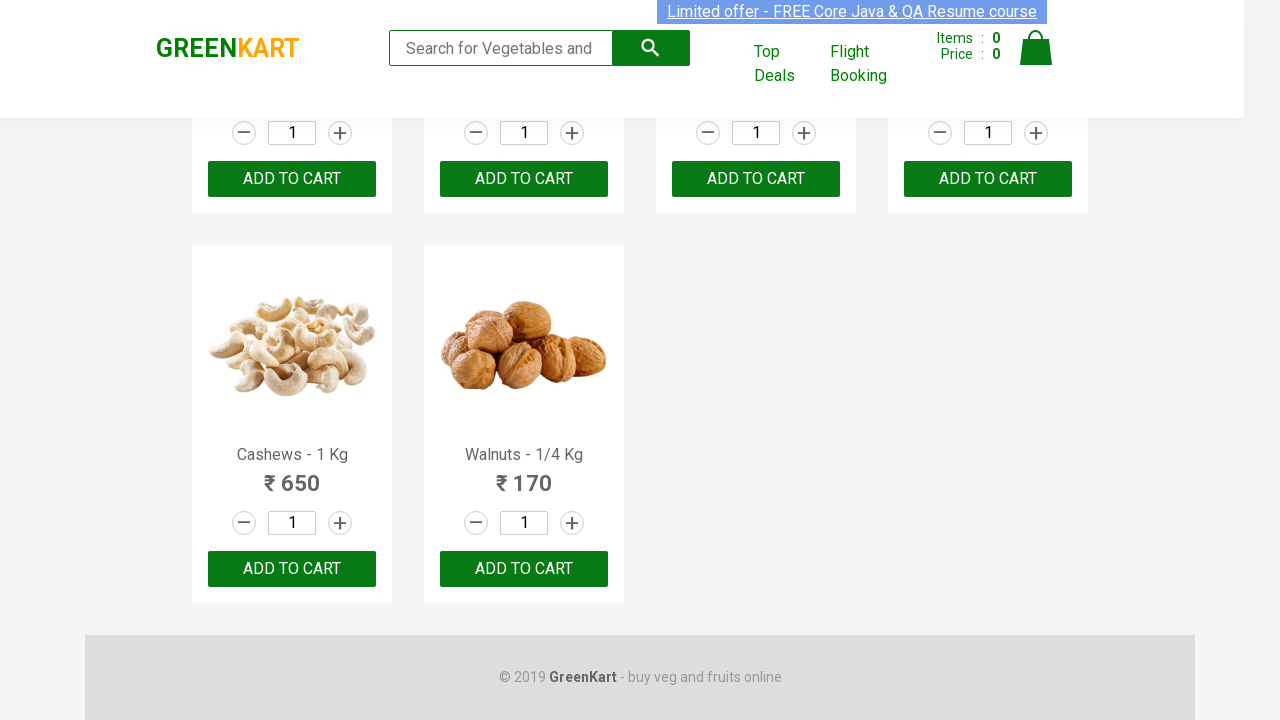

Waited 2 seconds for scroll animation
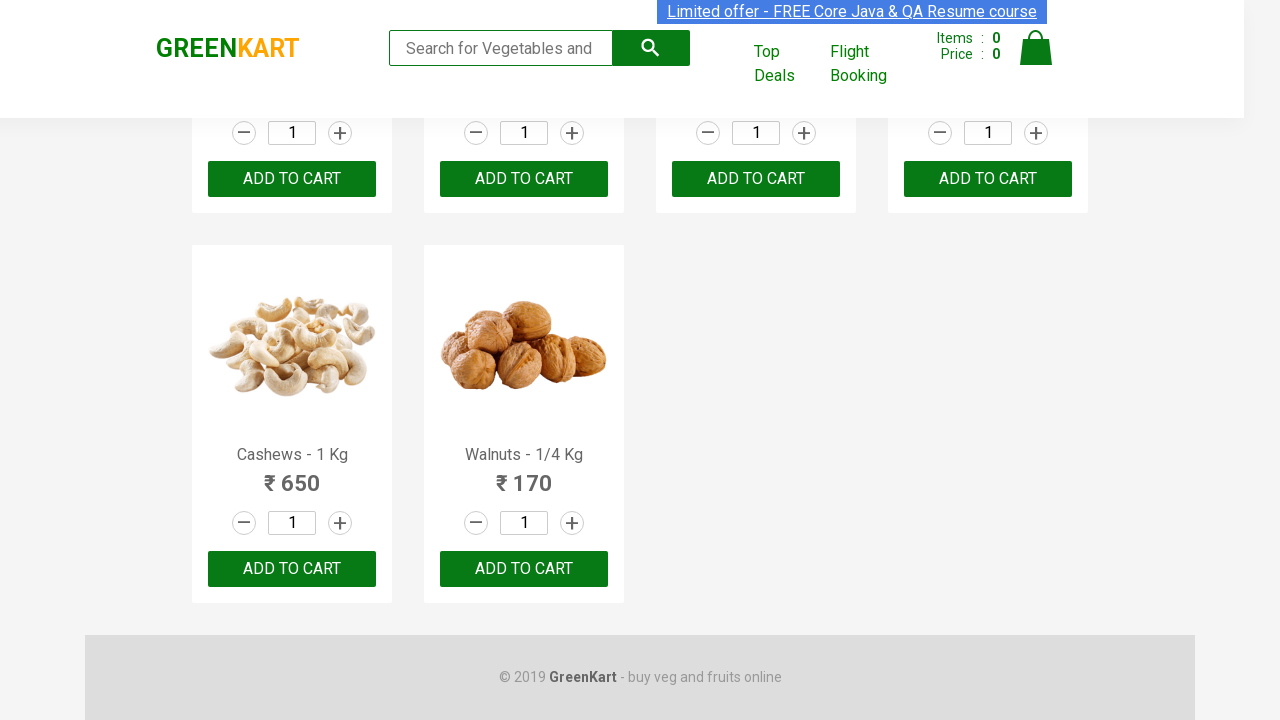

Scrolled up to the starting of the page
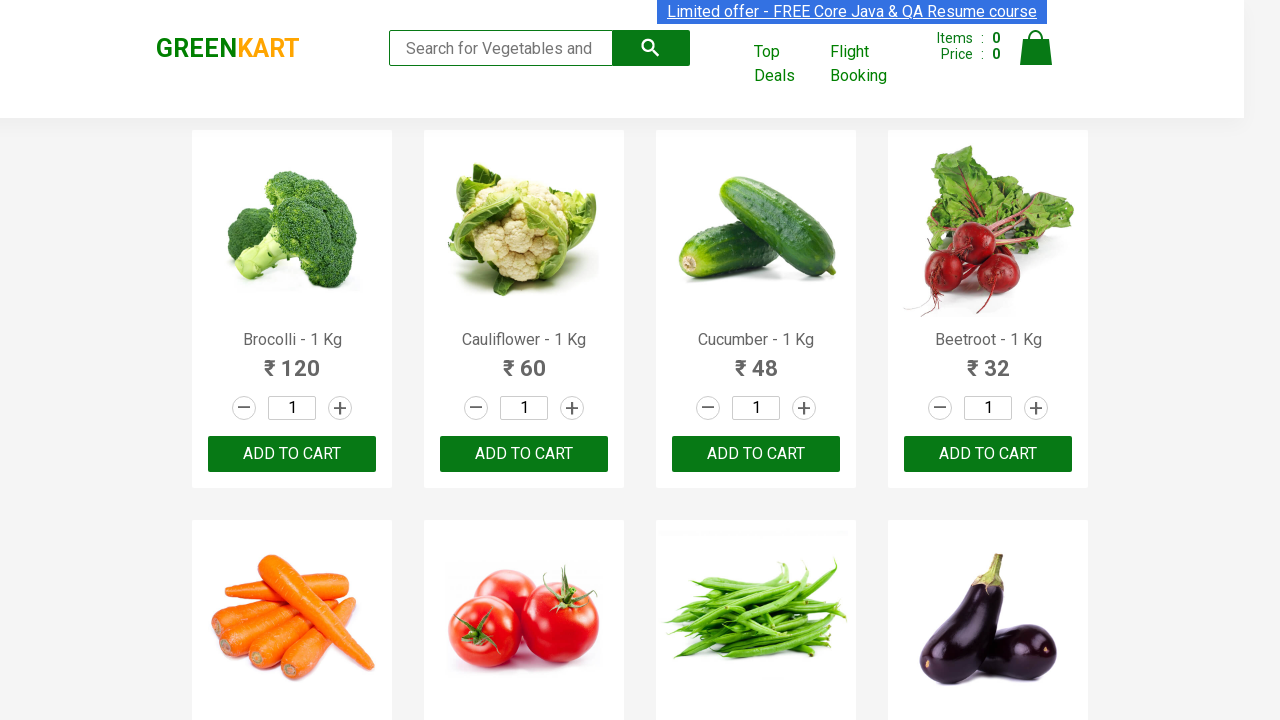

Waited 2 seconds for scroll animation
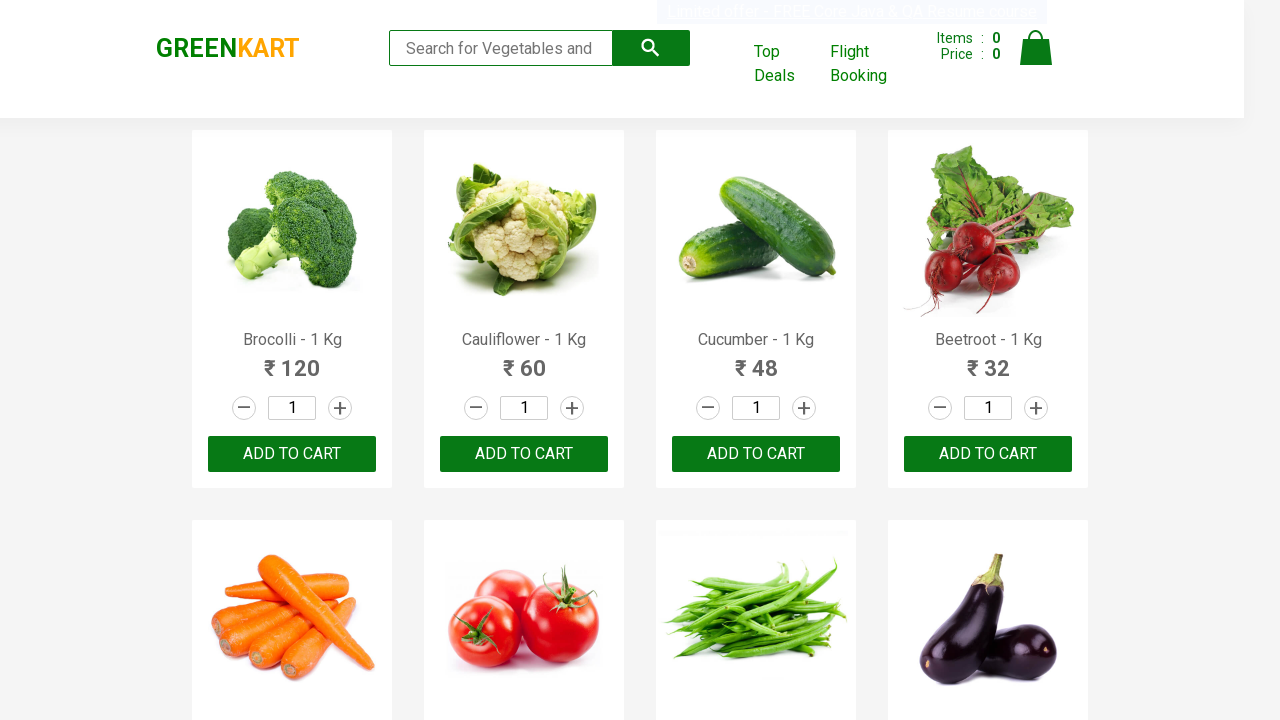

Scrolled right to the end of the content
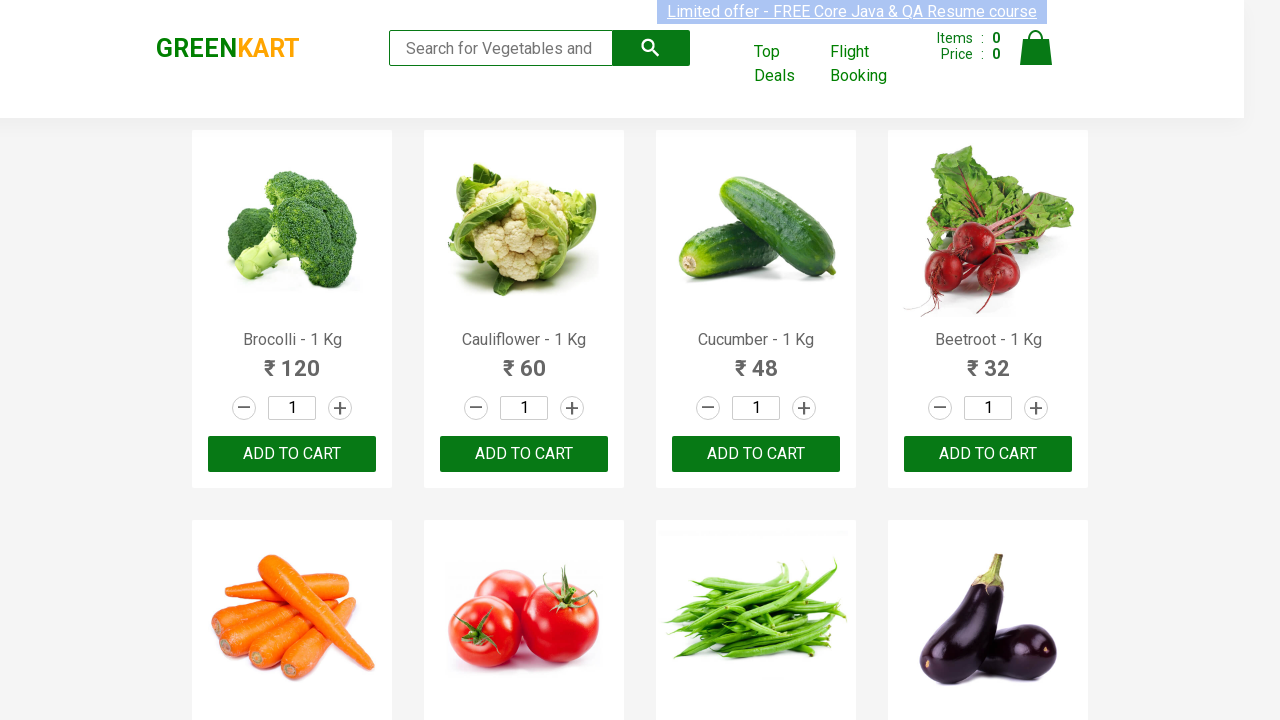

Retrieved document title: GreenKart - veg and fruits kart
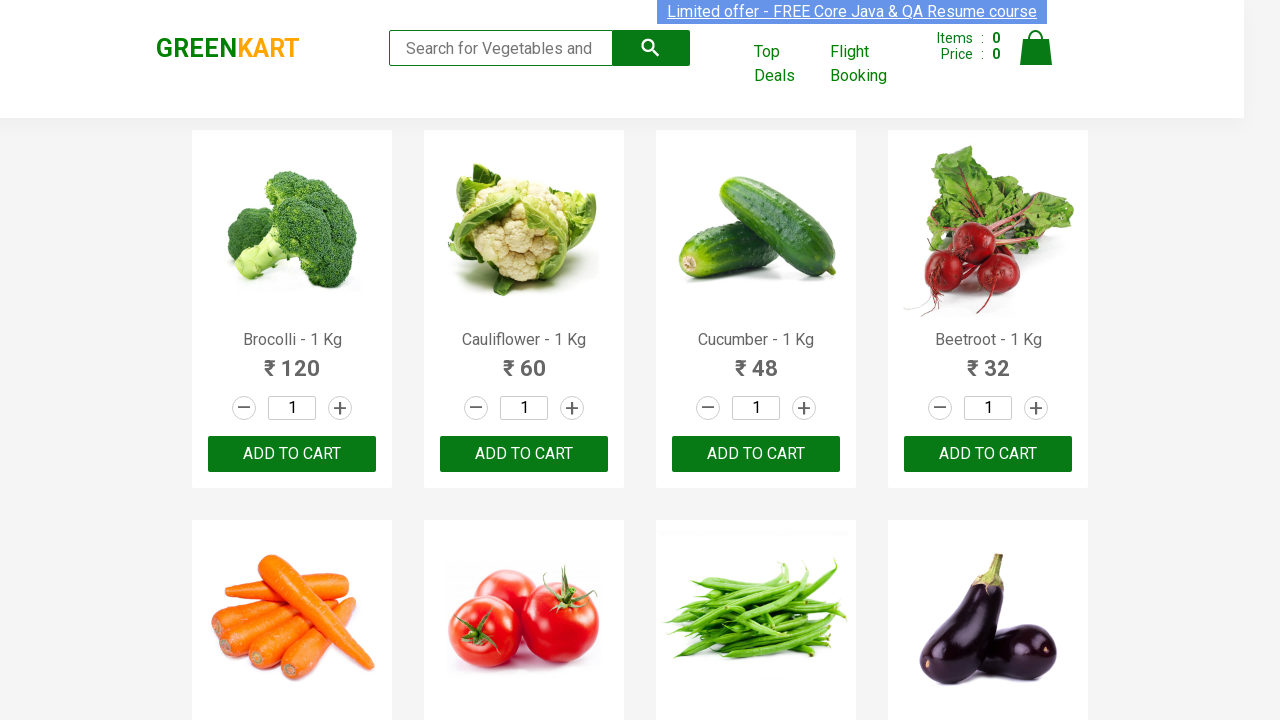

Located GreenKart text element
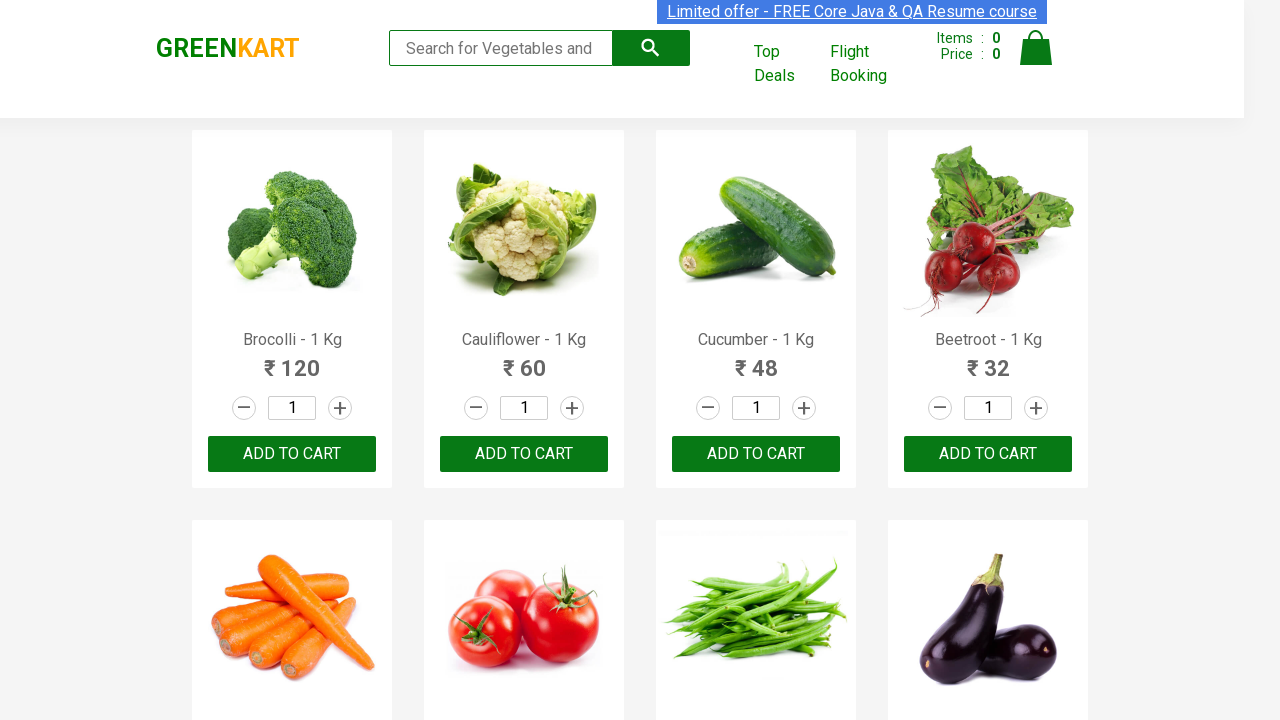

Scrolled to GreenKart text element
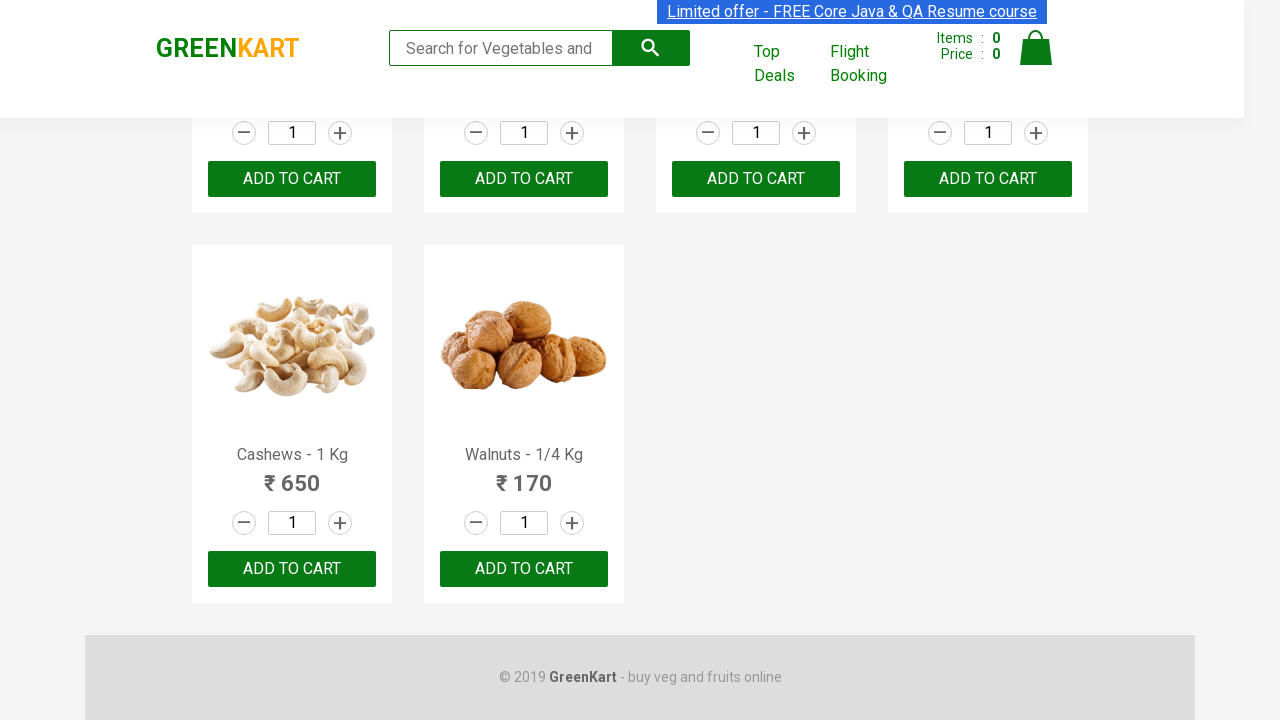

Clicked on cart icon at (1036, 59) on a.cart-icon
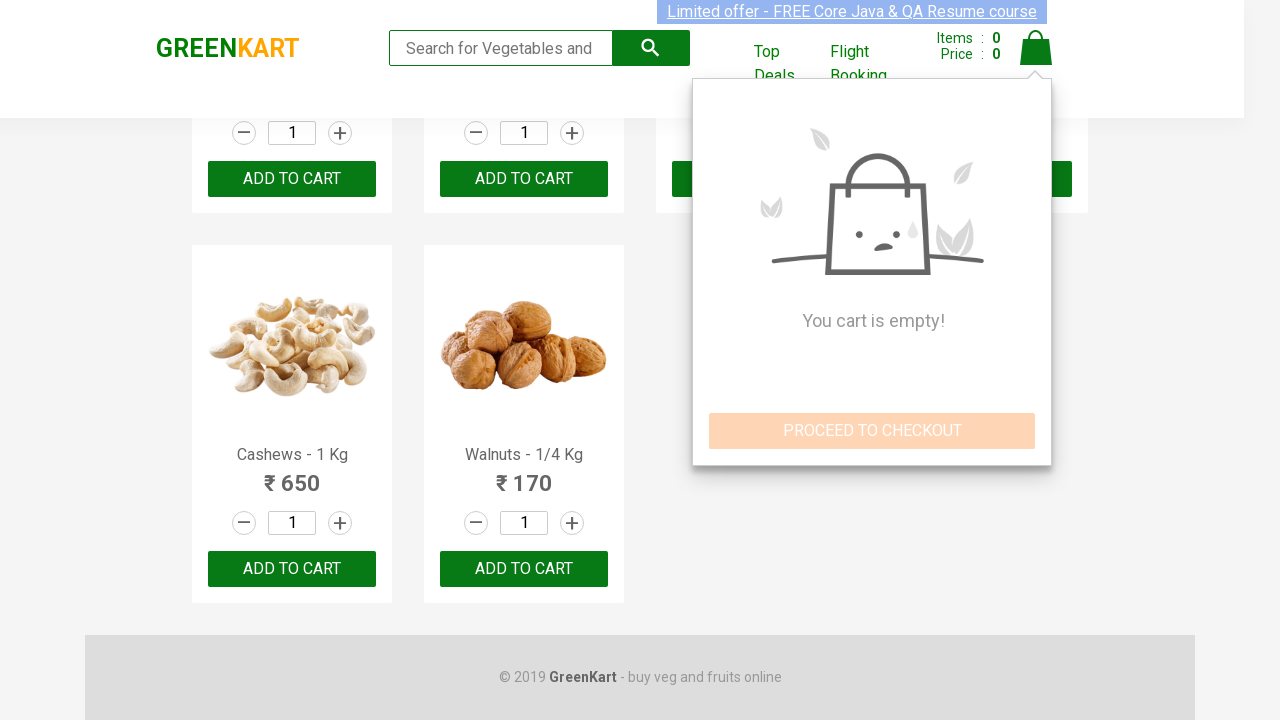

Waited 2 seconds for cart to load
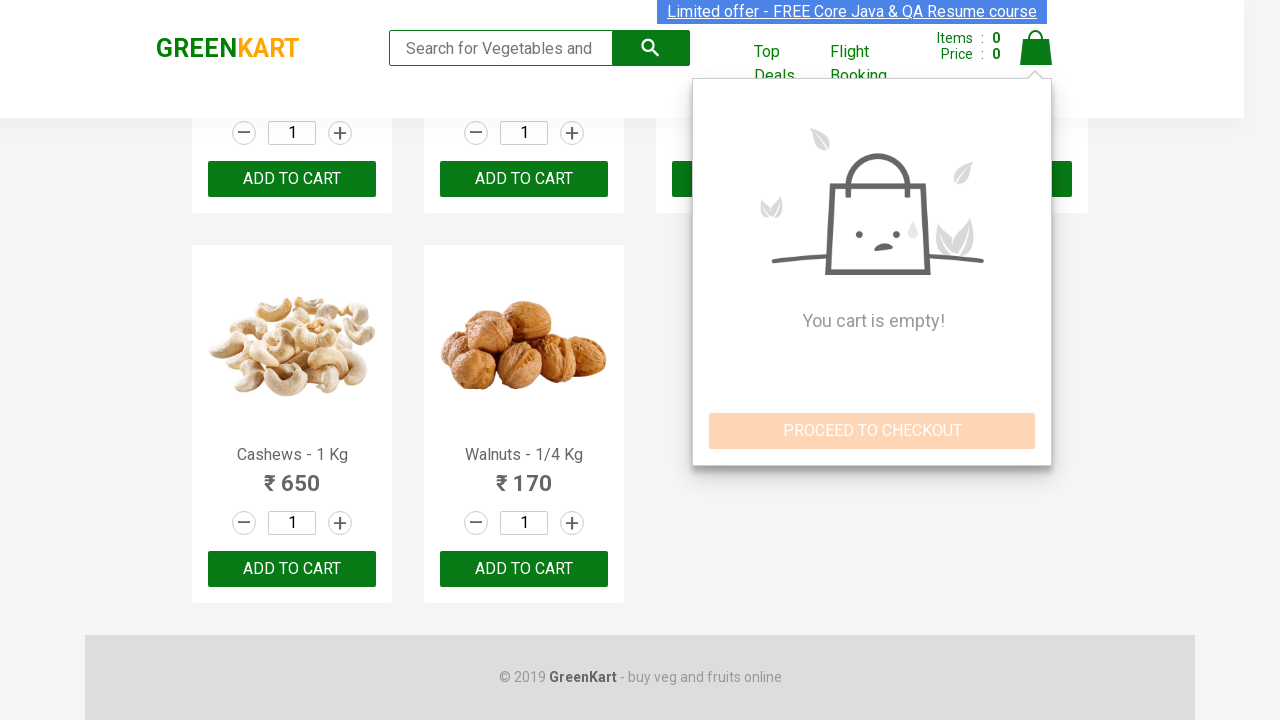

Typed 'cucumber' in search box on input[type='search']
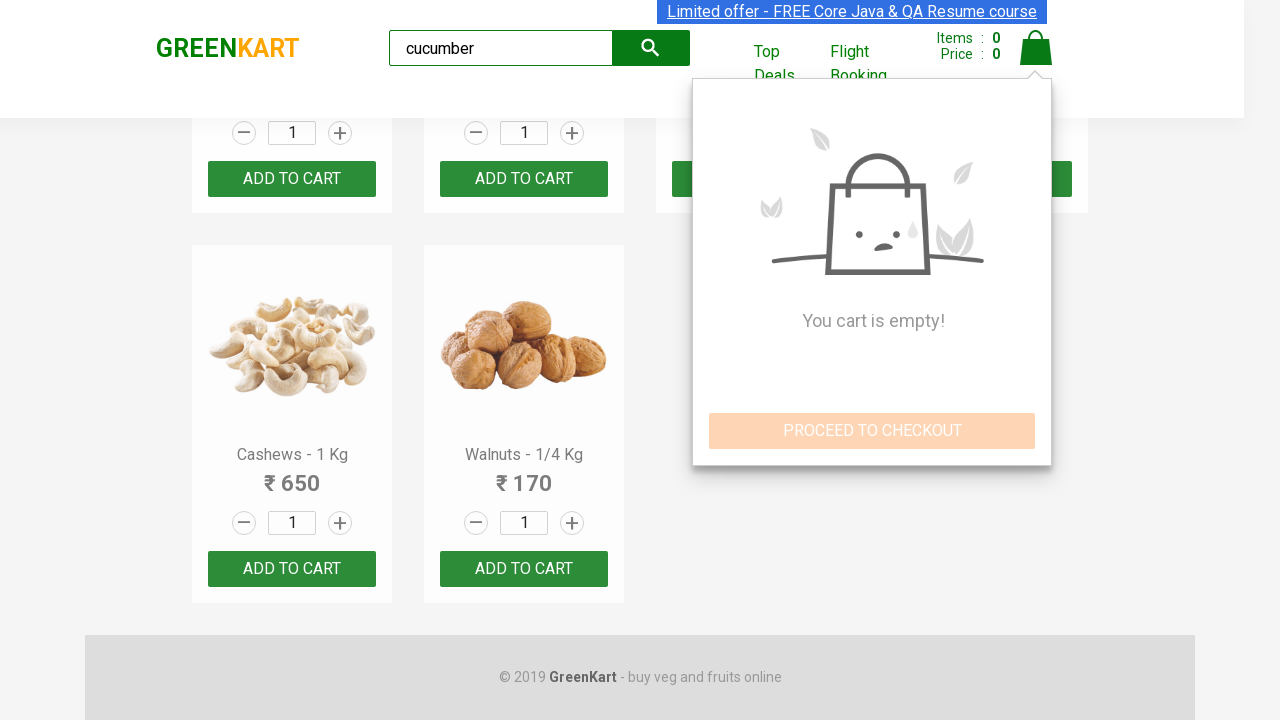

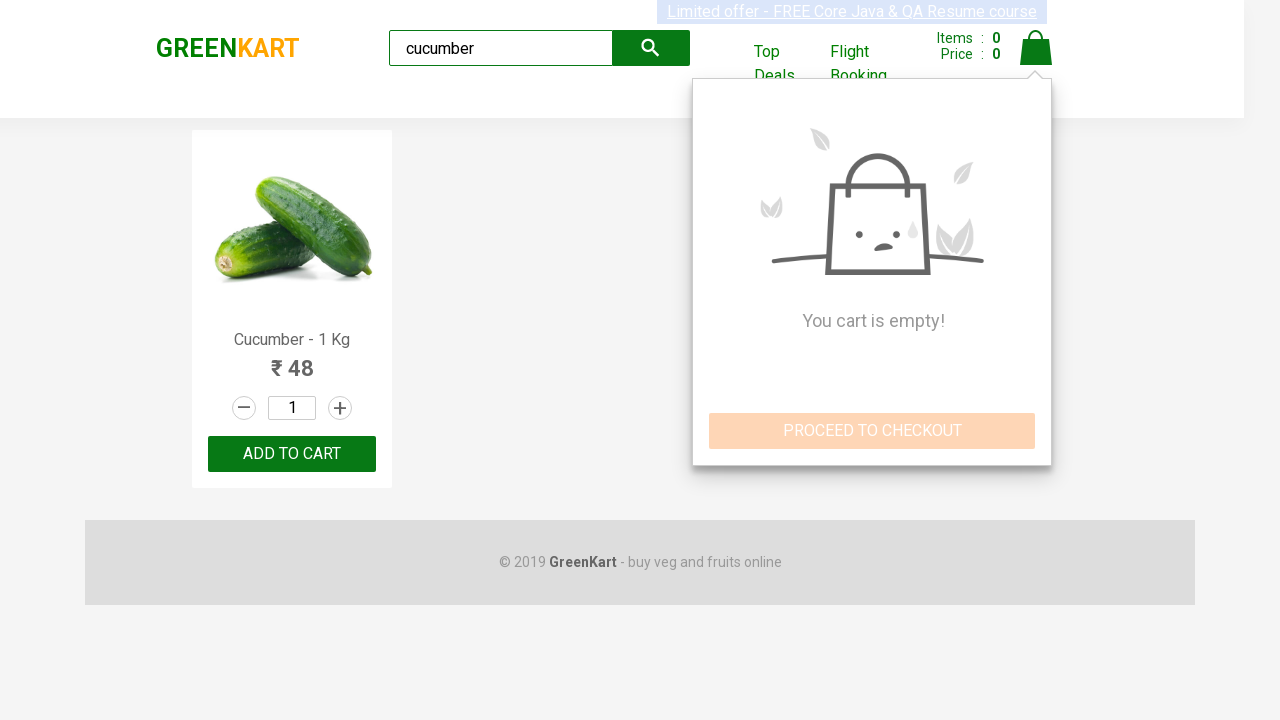